Tests dropdown selection functionality by selecting a country from a dropdown menu and verifying all available options

Starting URL: https://demoapps.qspiders.com/ui/dropdown?sublist=0

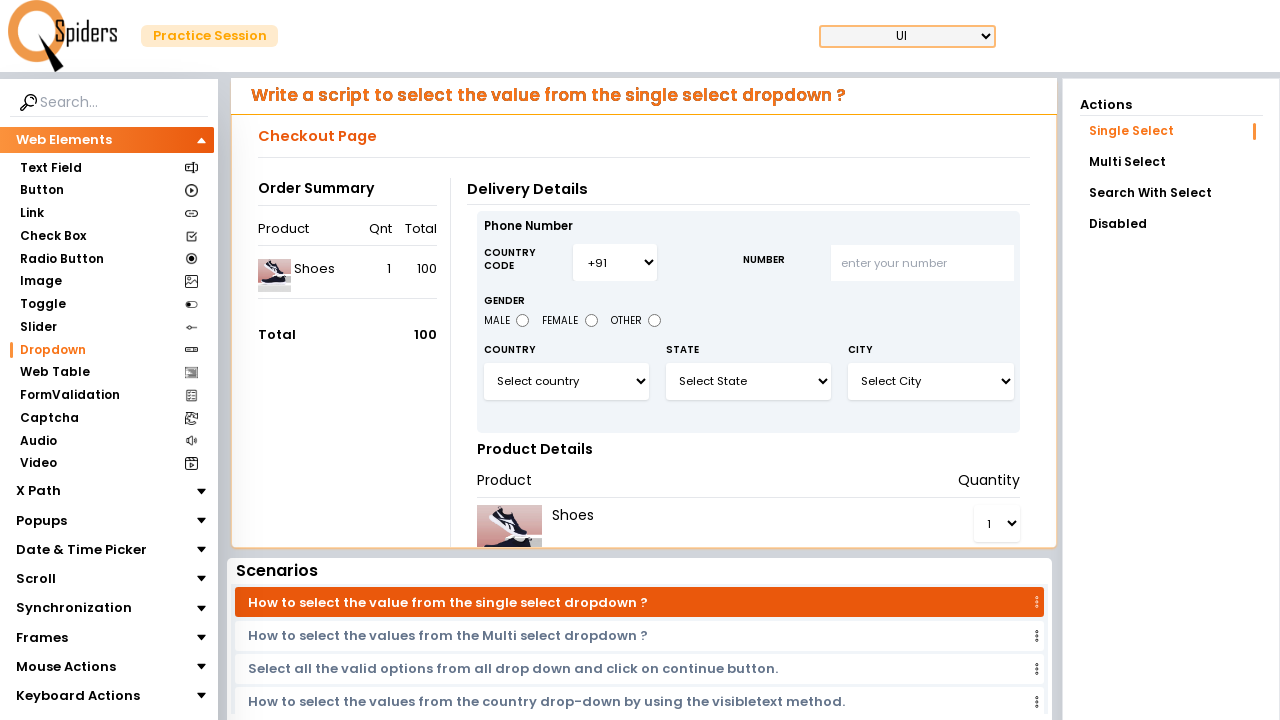

Waited for dropdown element to be present
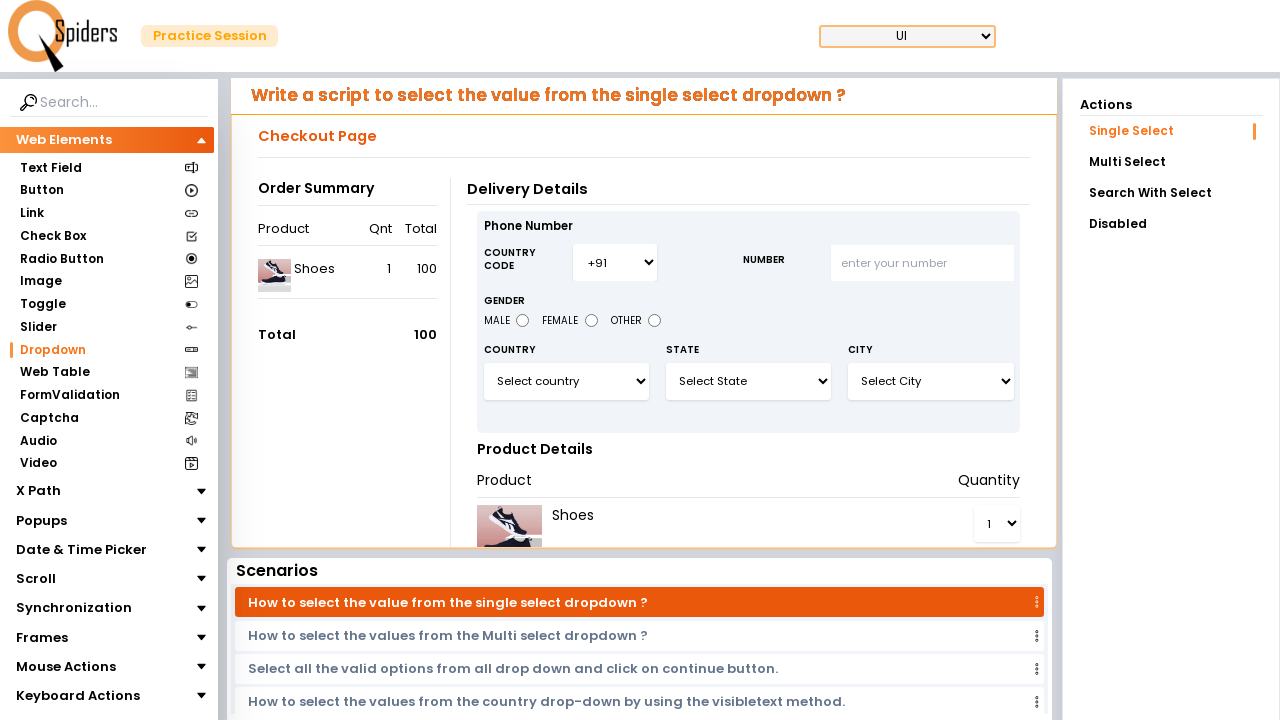

Selected option at index 4 (5th option) from the country dropdown on #select3
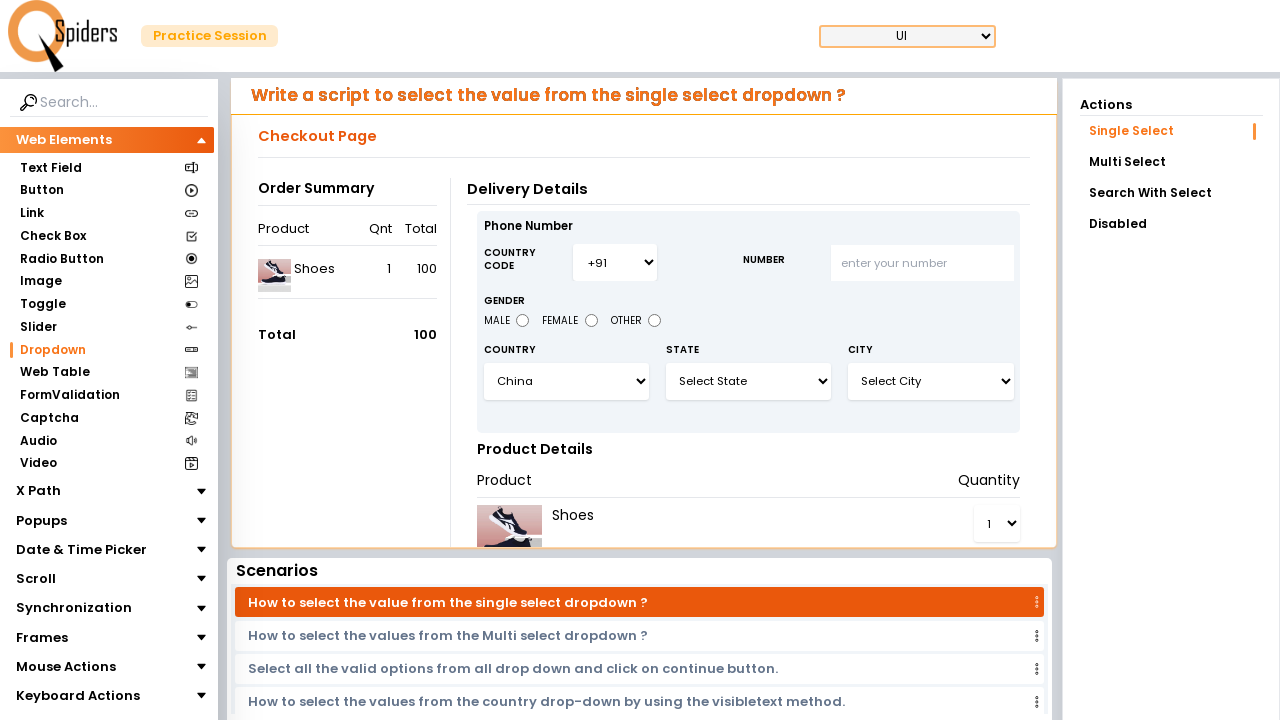

Located the dropdown element
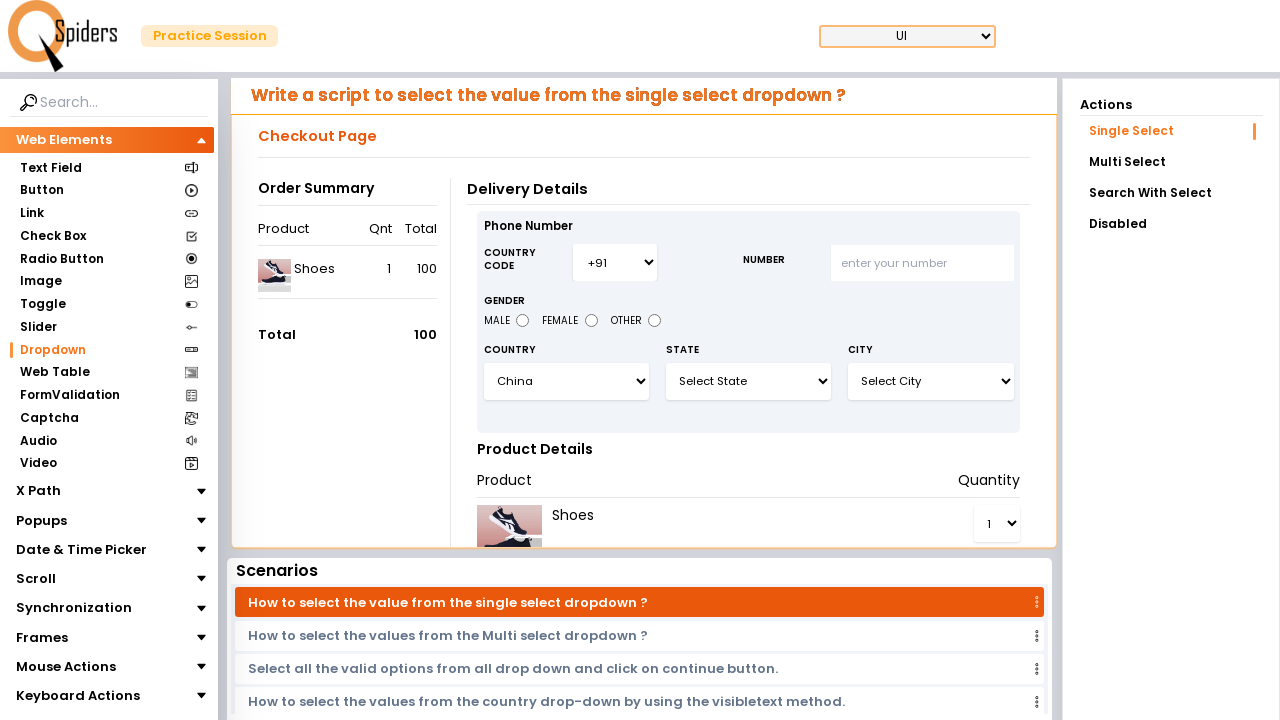

Retrieved all available country options from the dropdown
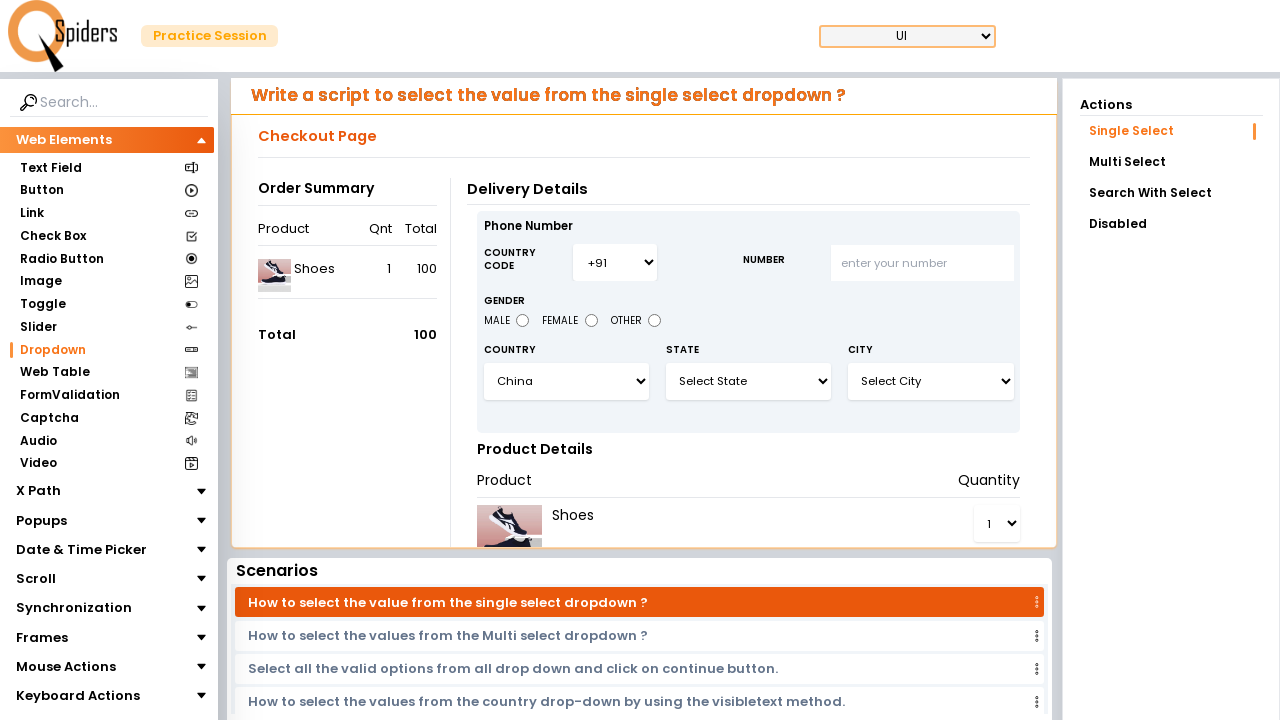

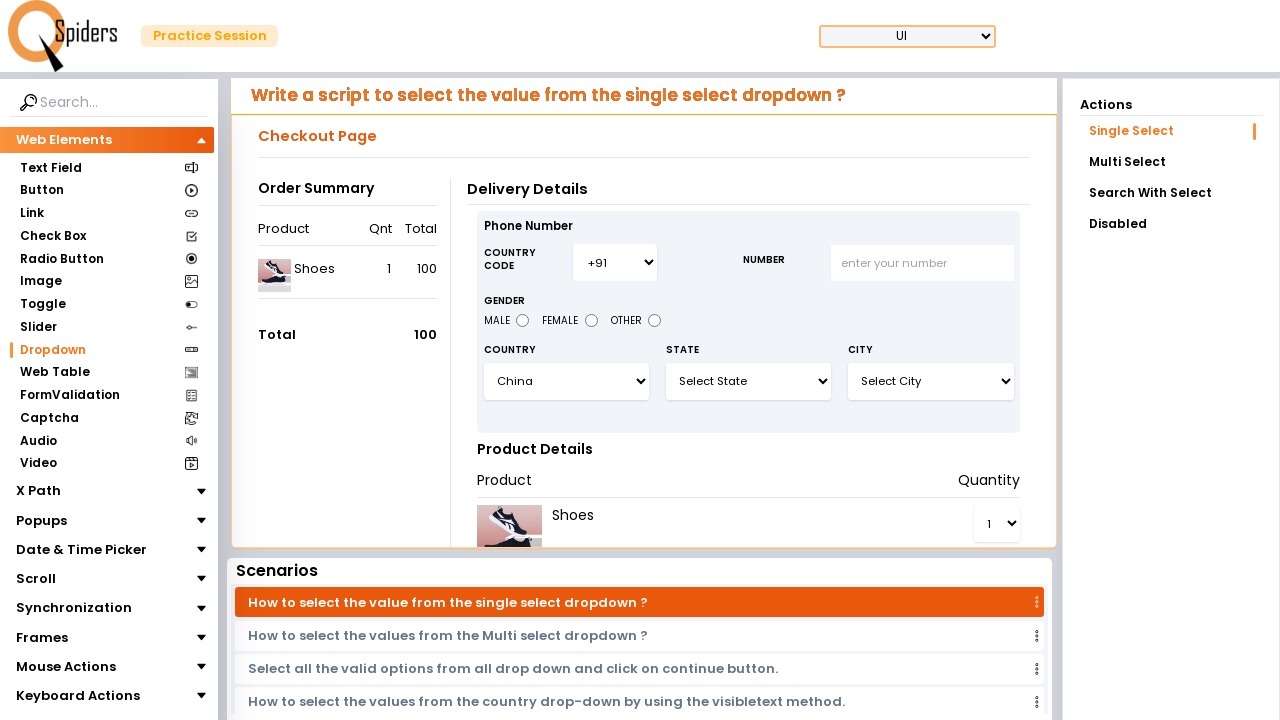